Tests alert handling by clicking a button that triggers an alert and then accepting the alert dialog

Starting URL: https://formy-project.herokuapp.com/switch-window

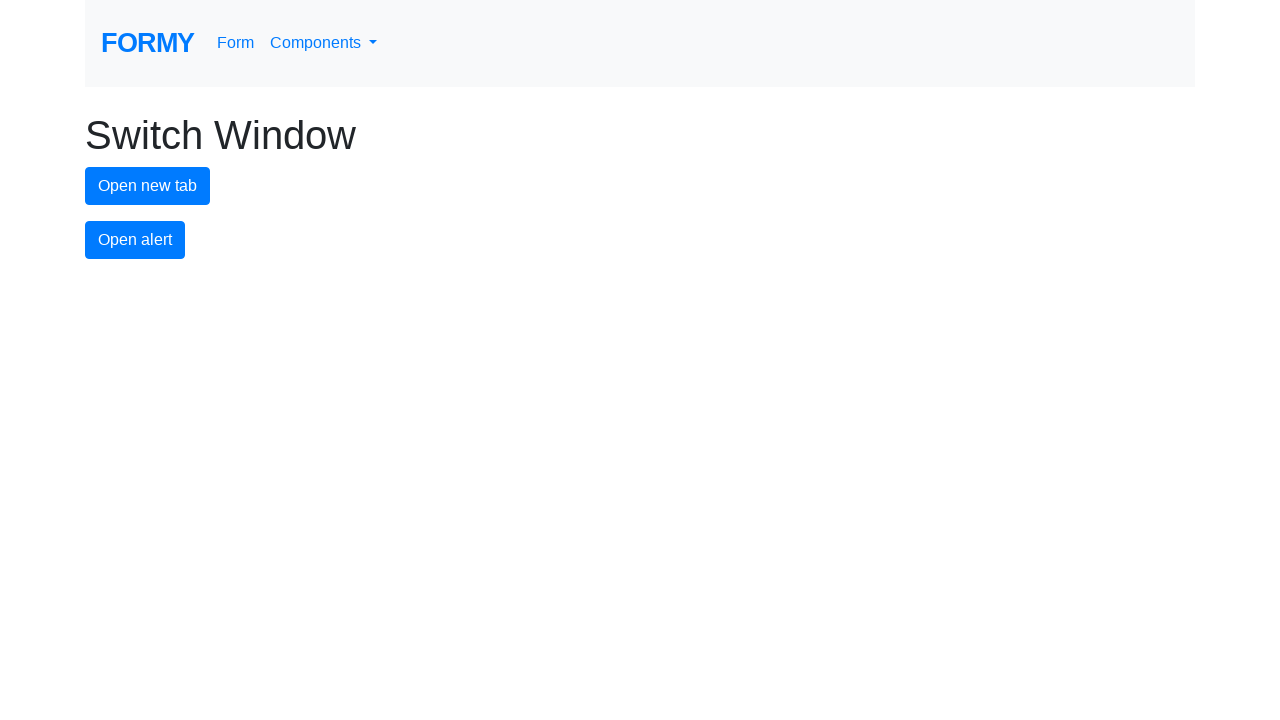

Clicked alert button to trigger alert dialog at (135, 240) on #alert-button
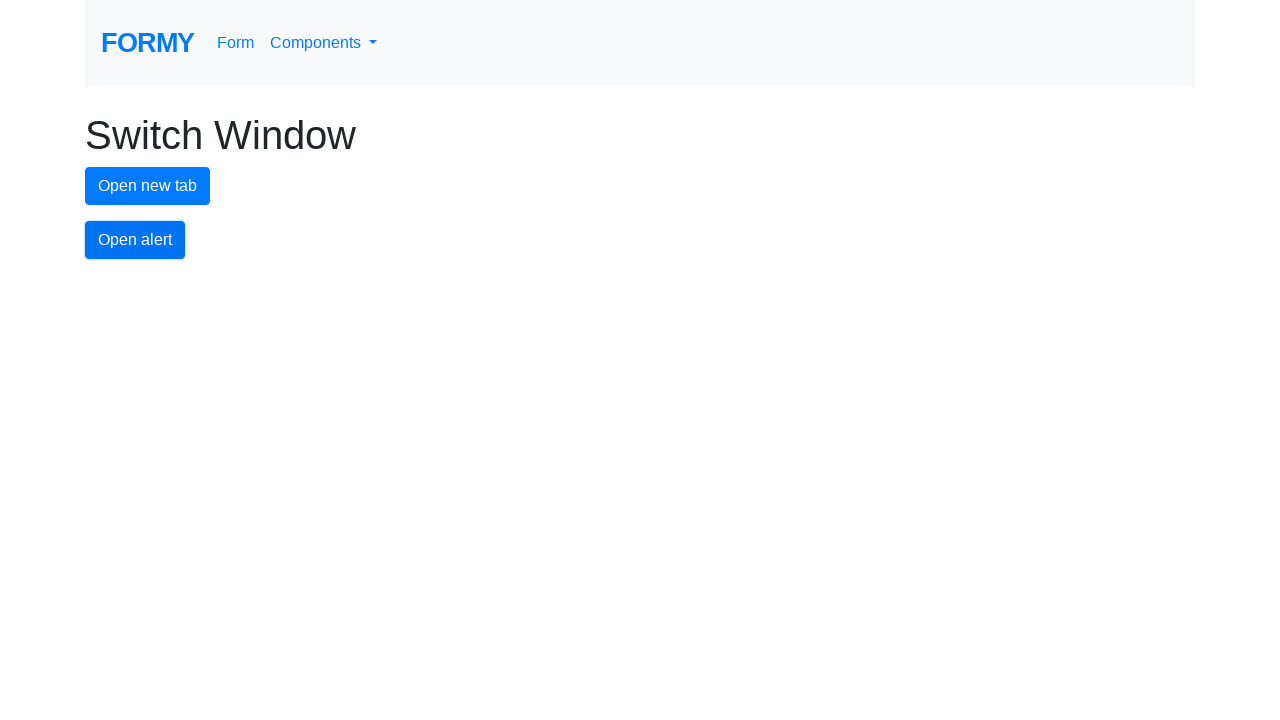

Set up dialog handler to accept alert
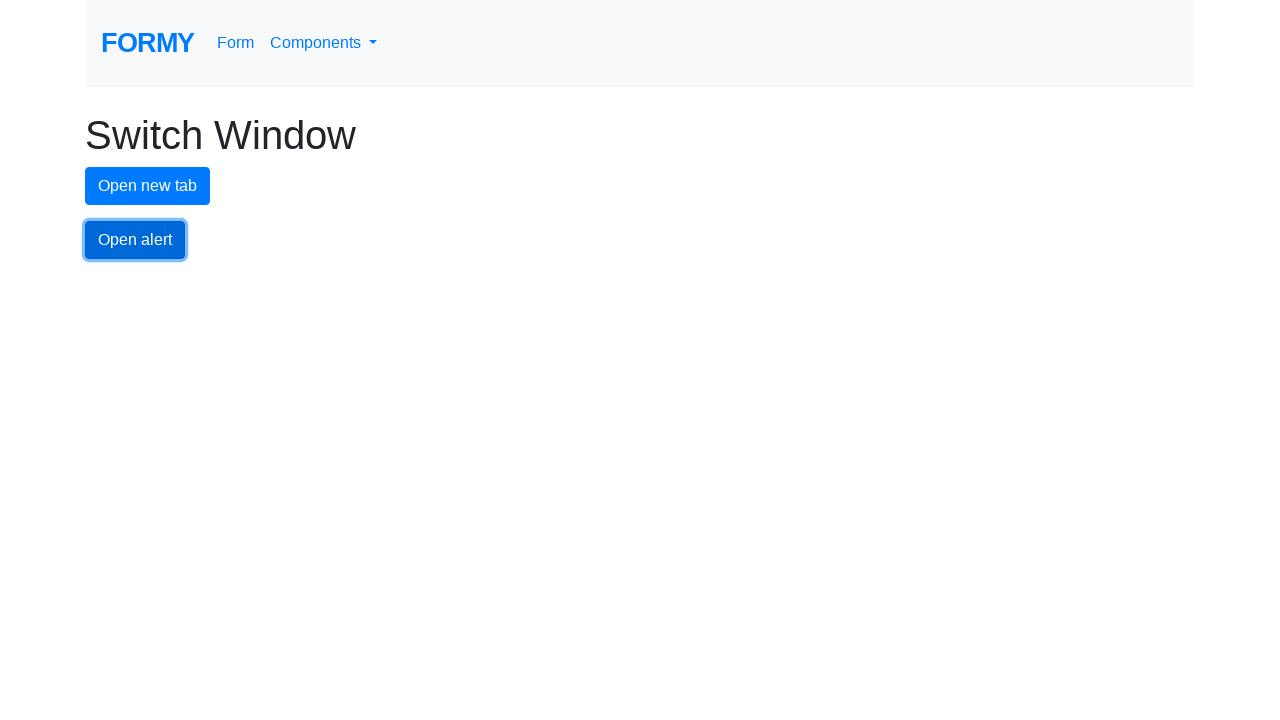

Waited 500ms for alert to be processed
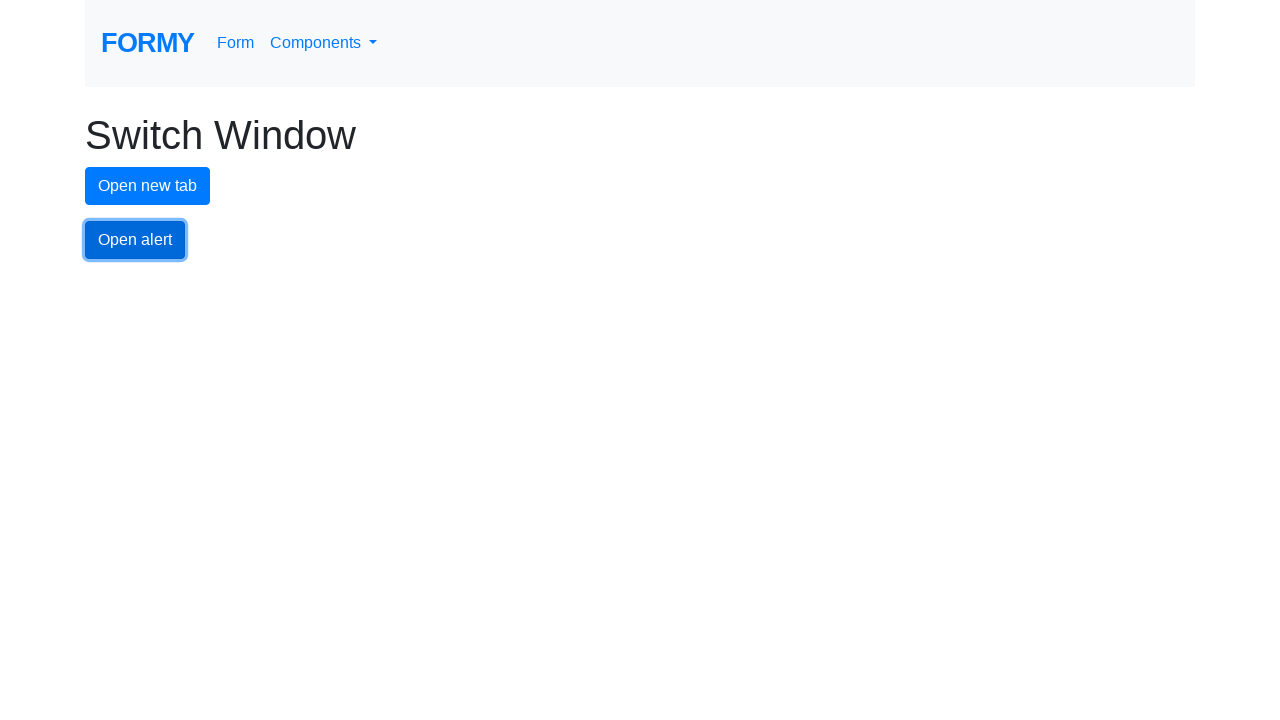

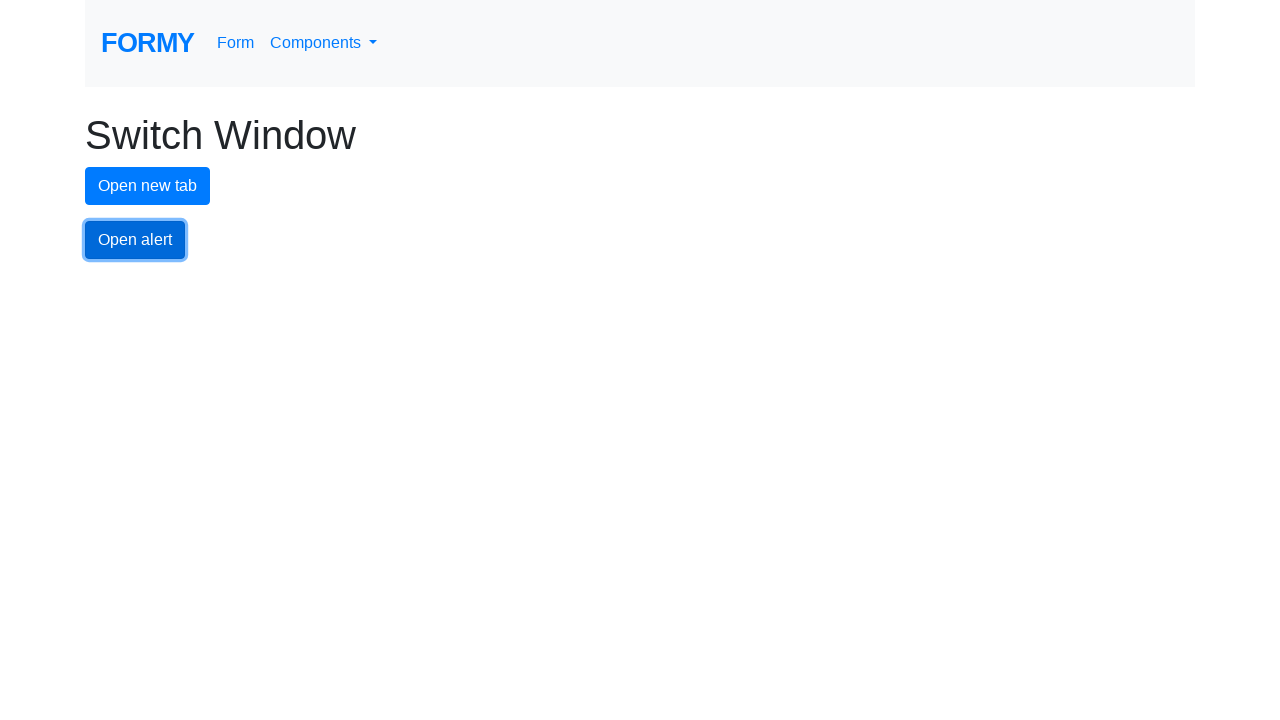